Tests drag and drop functionality by dragging a ball element to two different drop zones

Starting URL: https://training-support.net/webelements/drag-drop

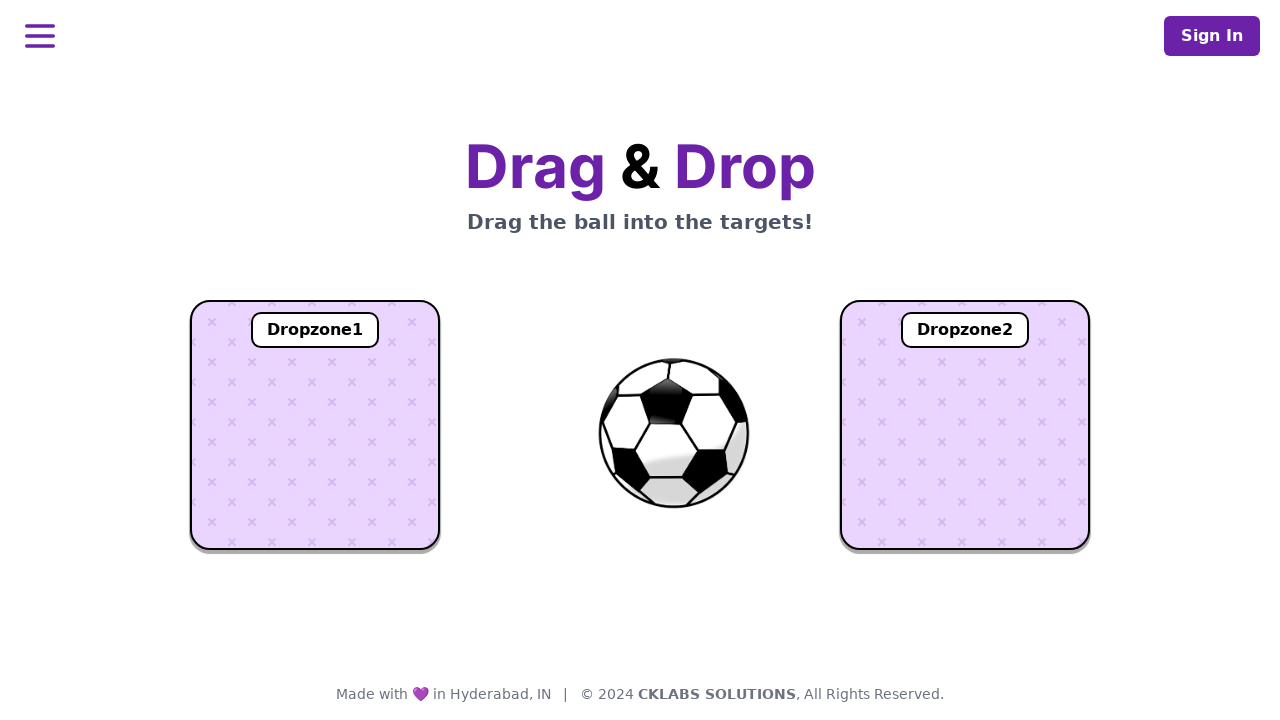

Located ball element
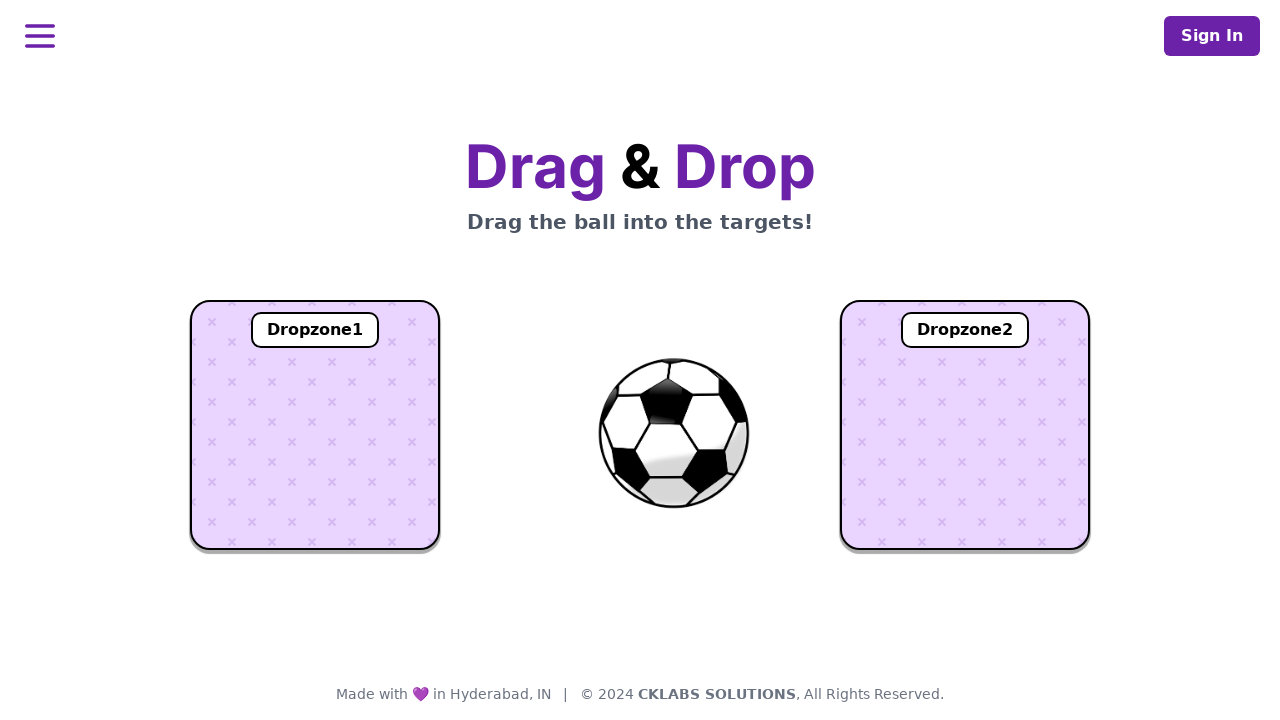

Located first dropzone element
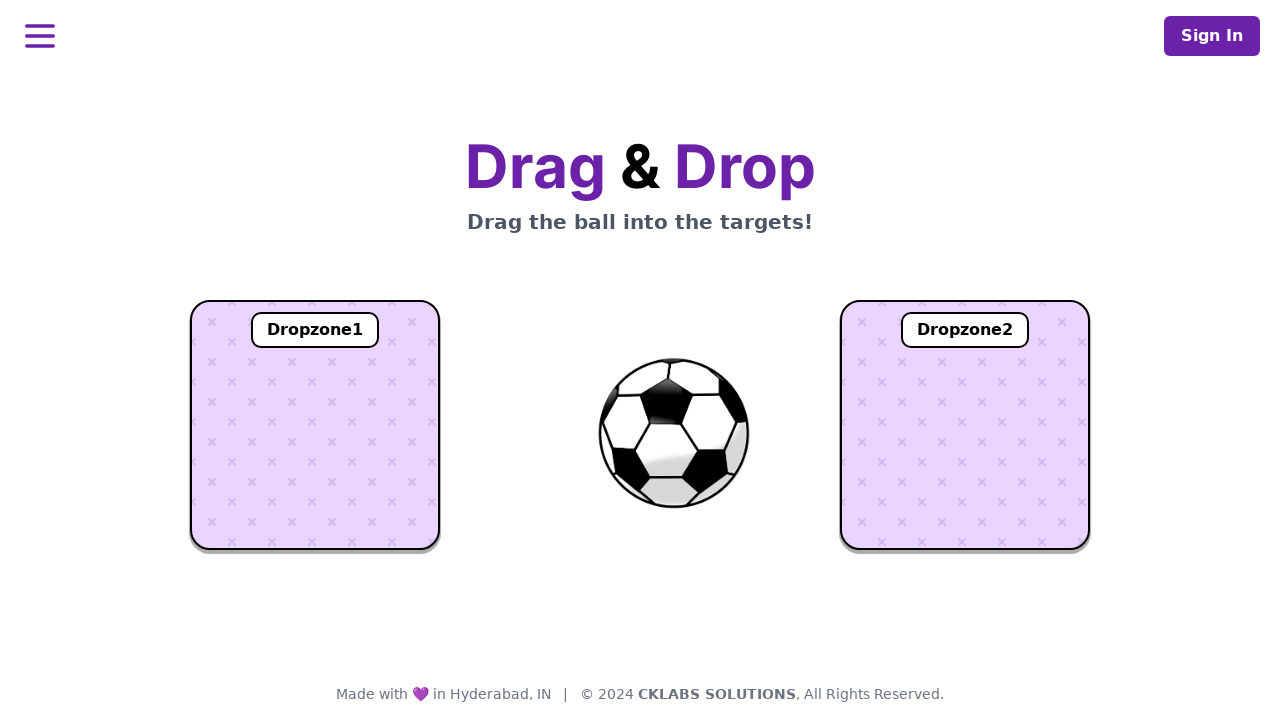

Located second dropzone element
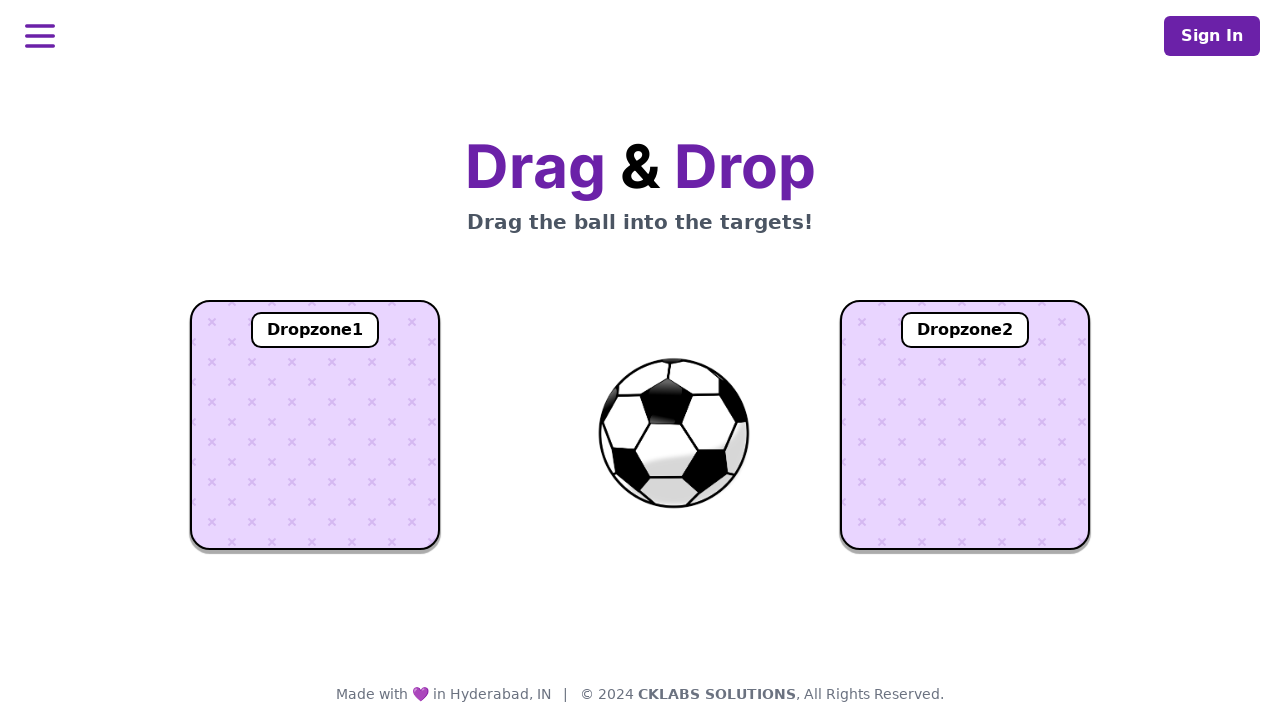

Dragged ball to first dropzone at (315, 425)
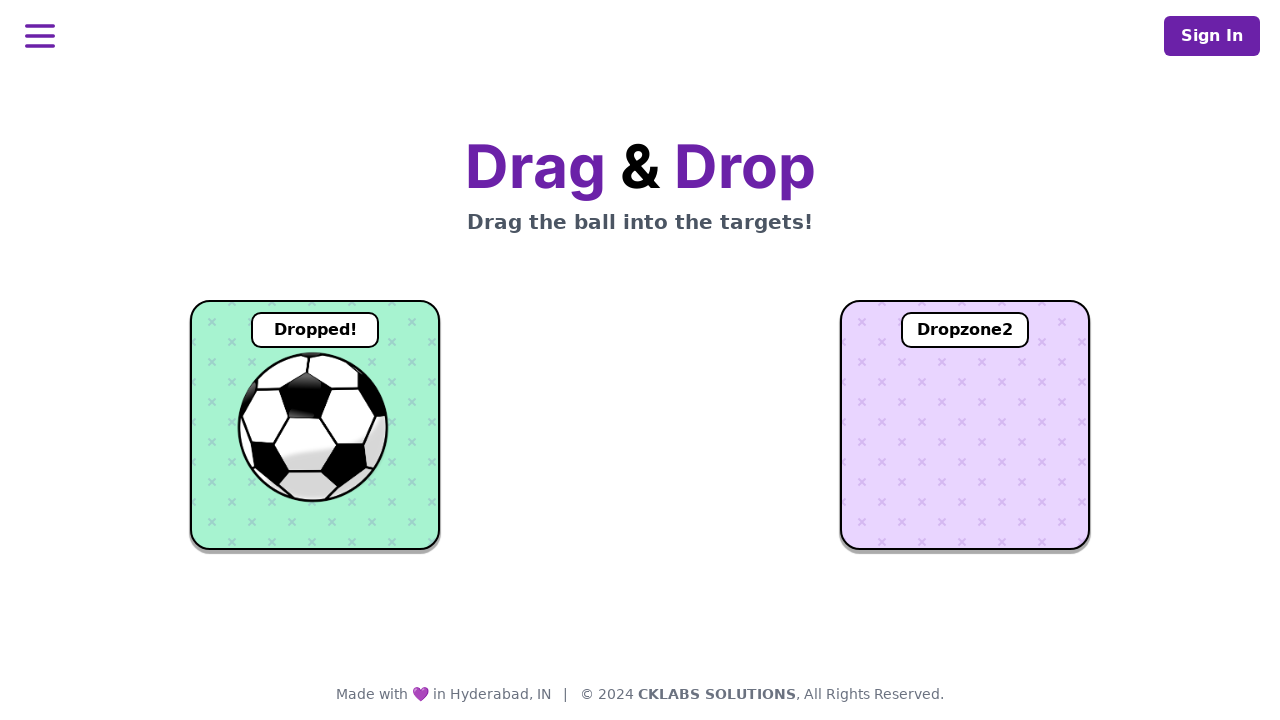

Waited 1 second for drop to register
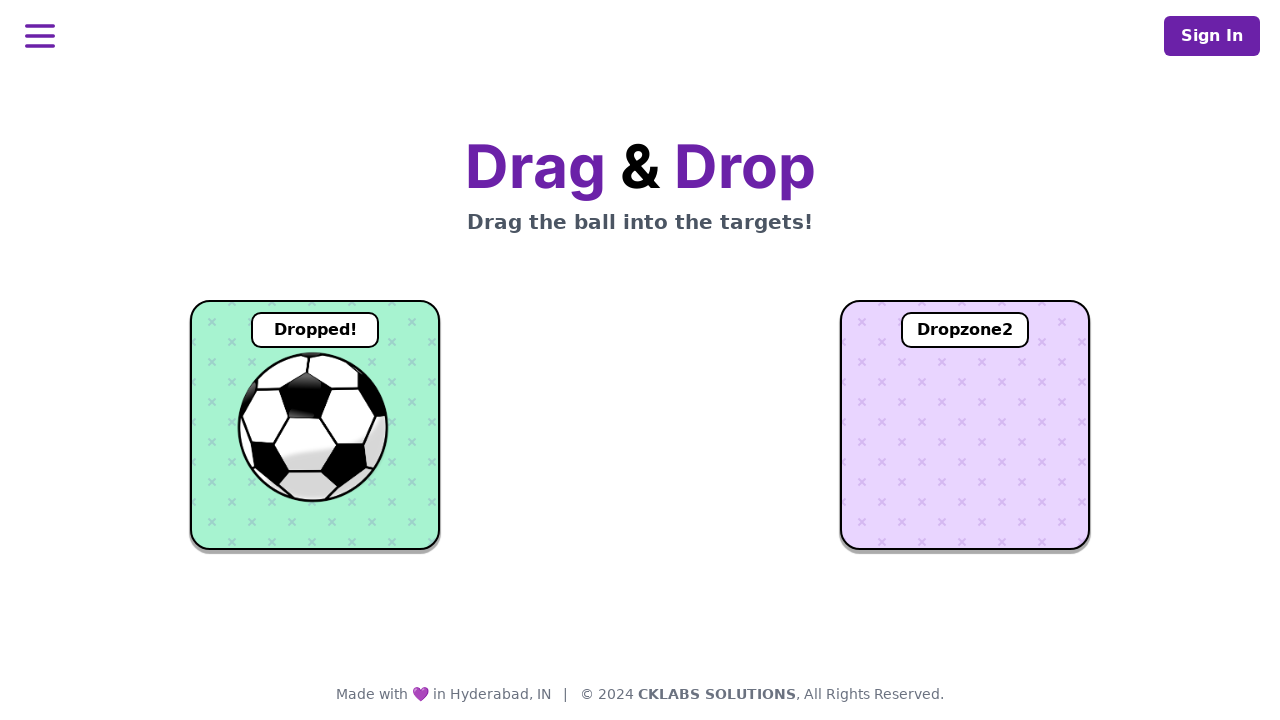

Retrieved text content from first dropzone
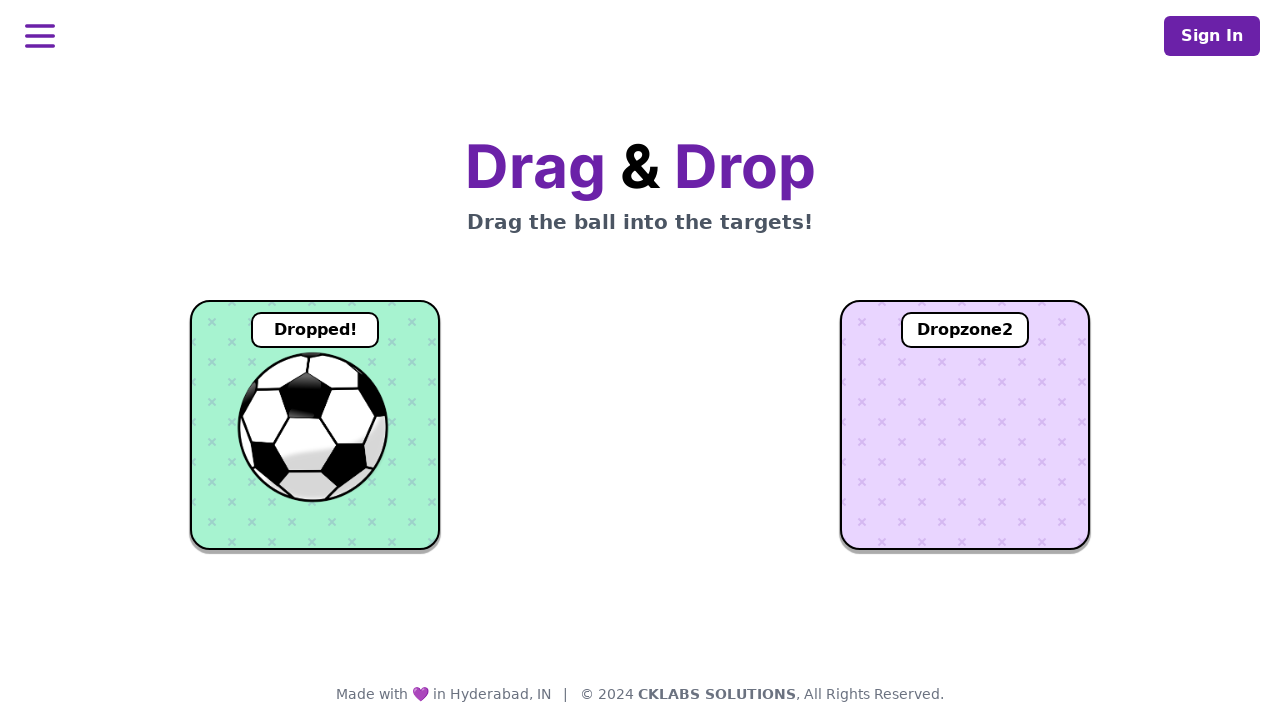

Verified ball was successfully dropped in Dropzone 1
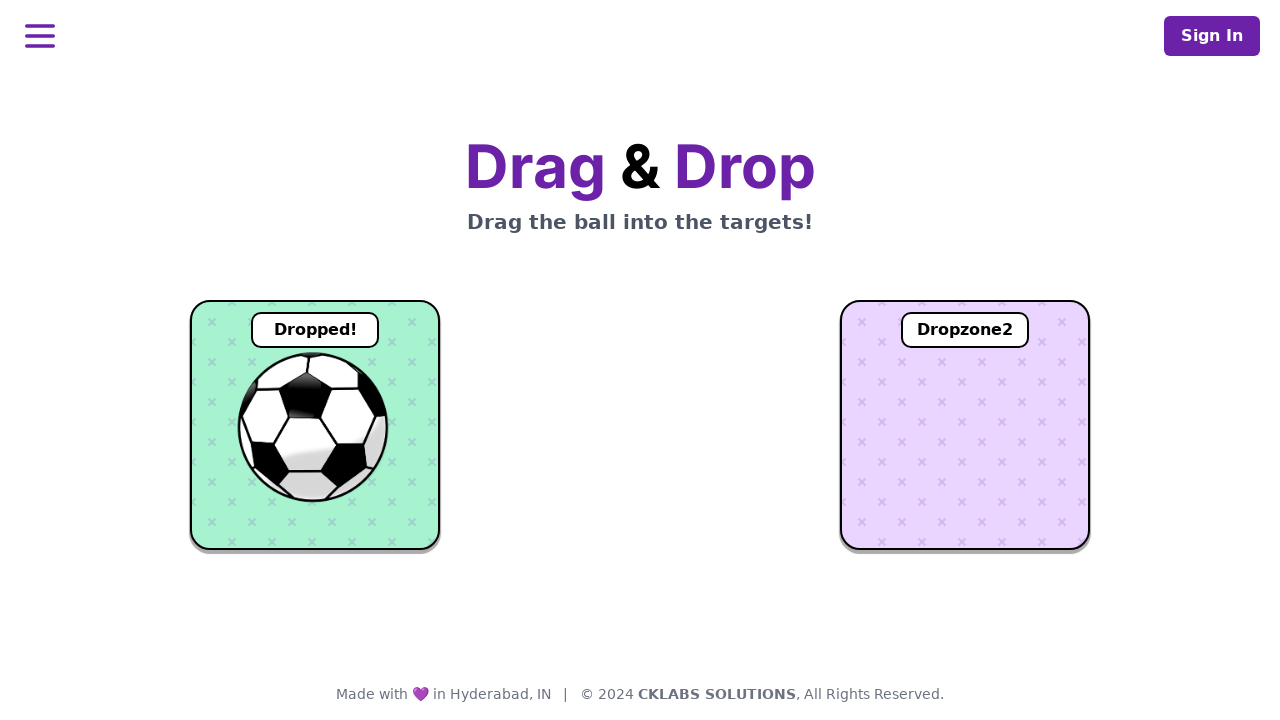

Dragged ball from first dropzone to second dropzone at (965, 425)
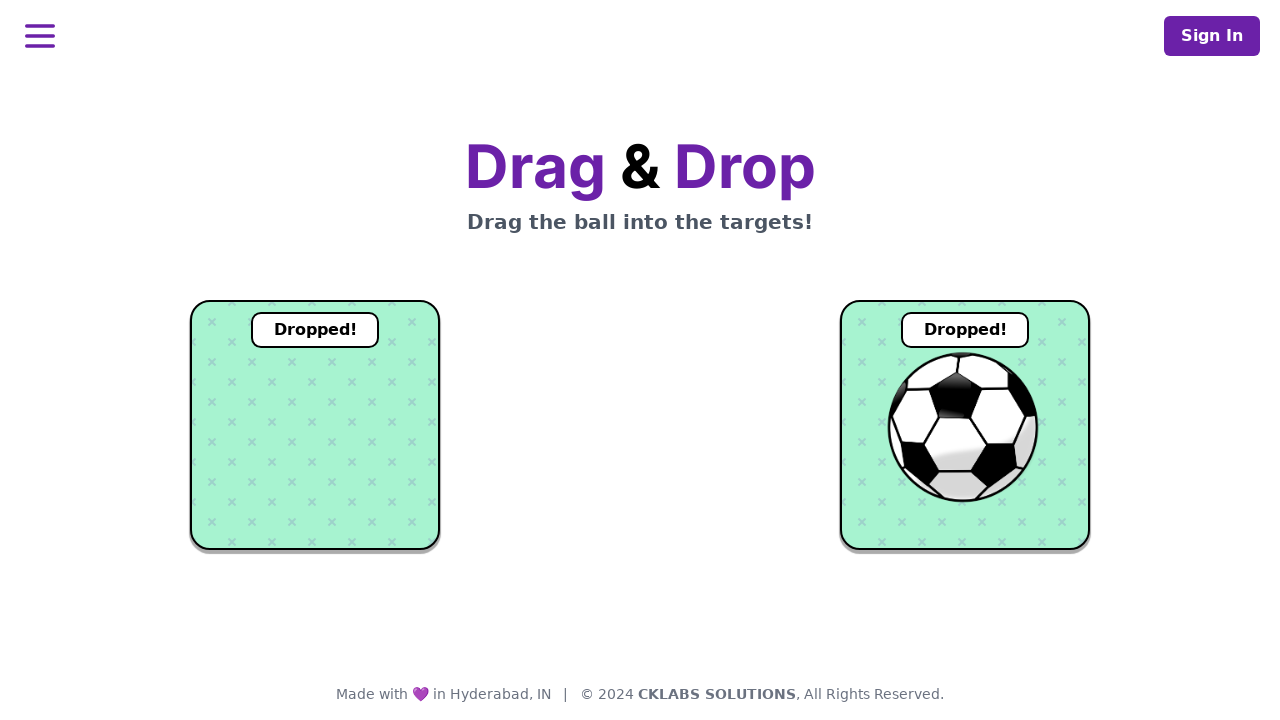

Waited 1 second for drop to register
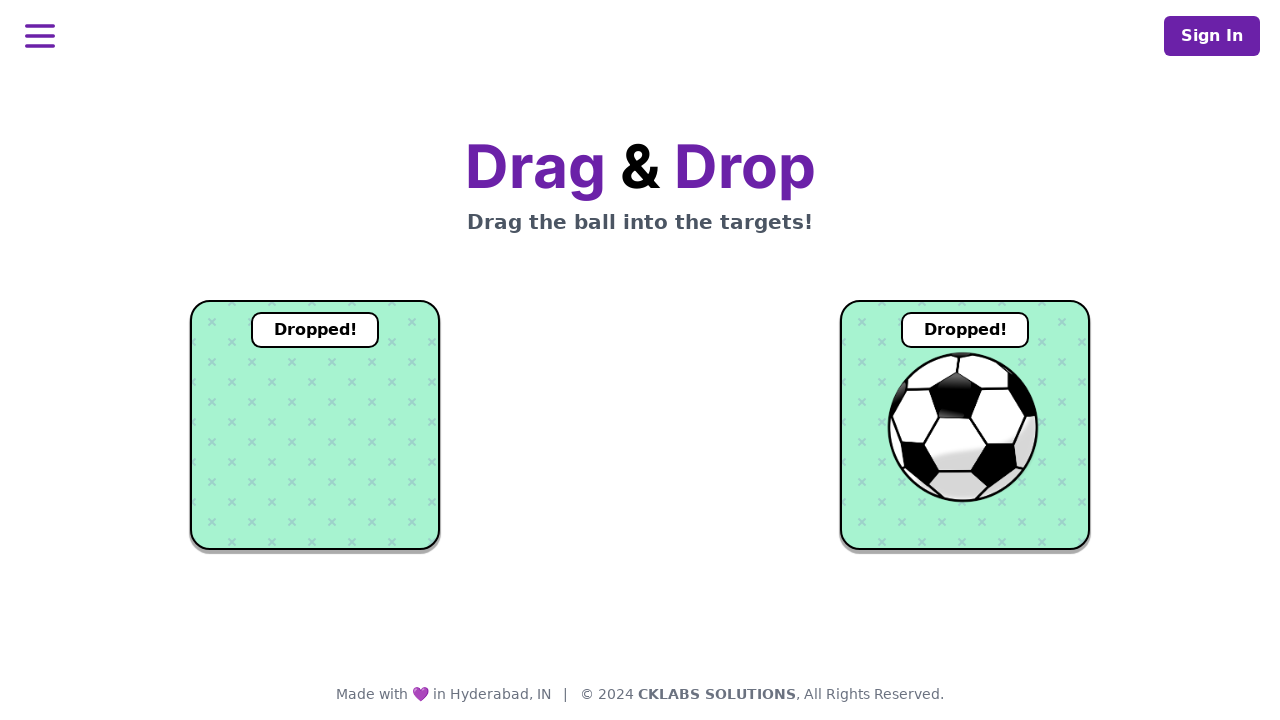

Retrieved text content from second dropzone
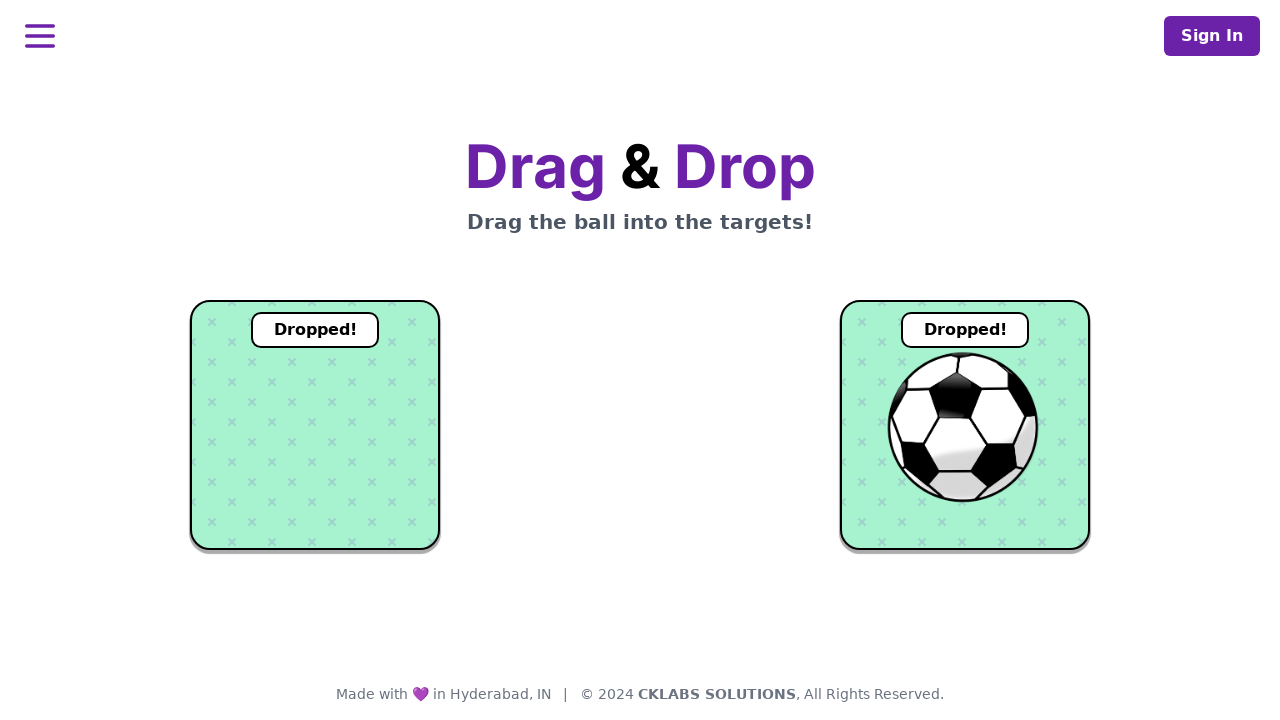

Verified ball was successfully dropped in Dropzone 2
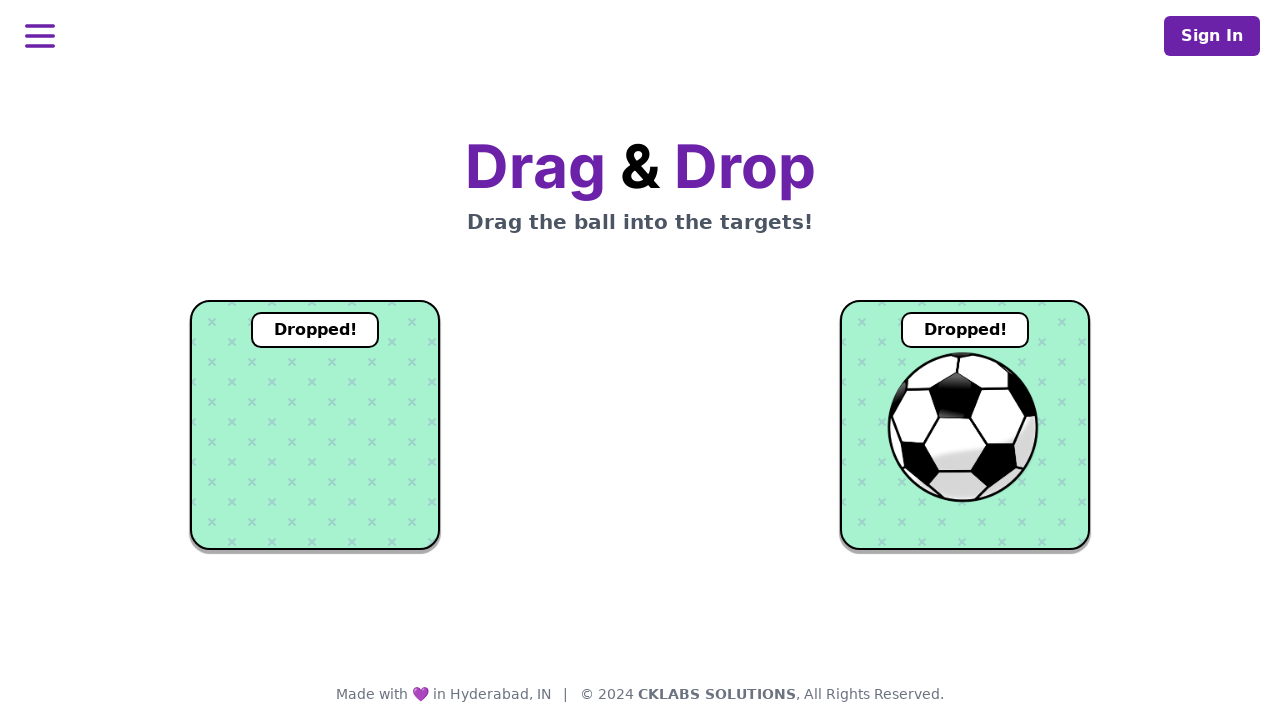

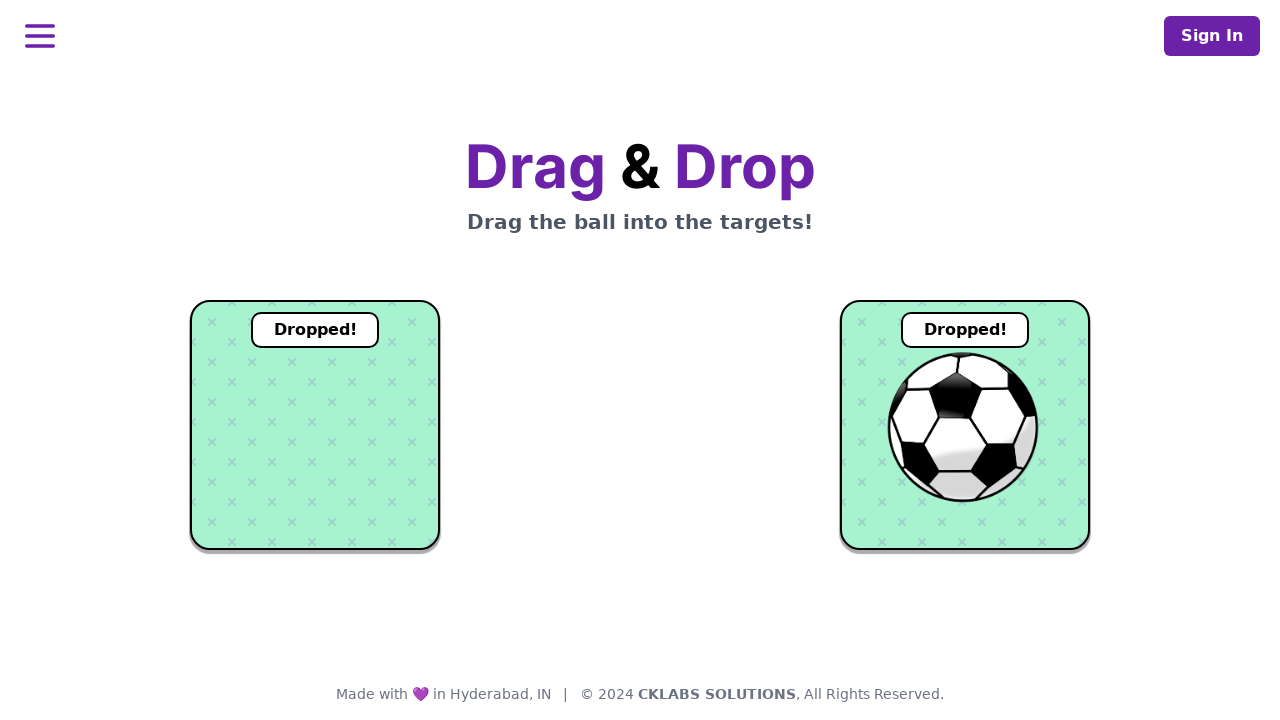